Tests unchecking a checkbox by clicking it again and verifying it becomes unselected

Starting URL: https://rahulshettyacademy.com/AutomationPractice/

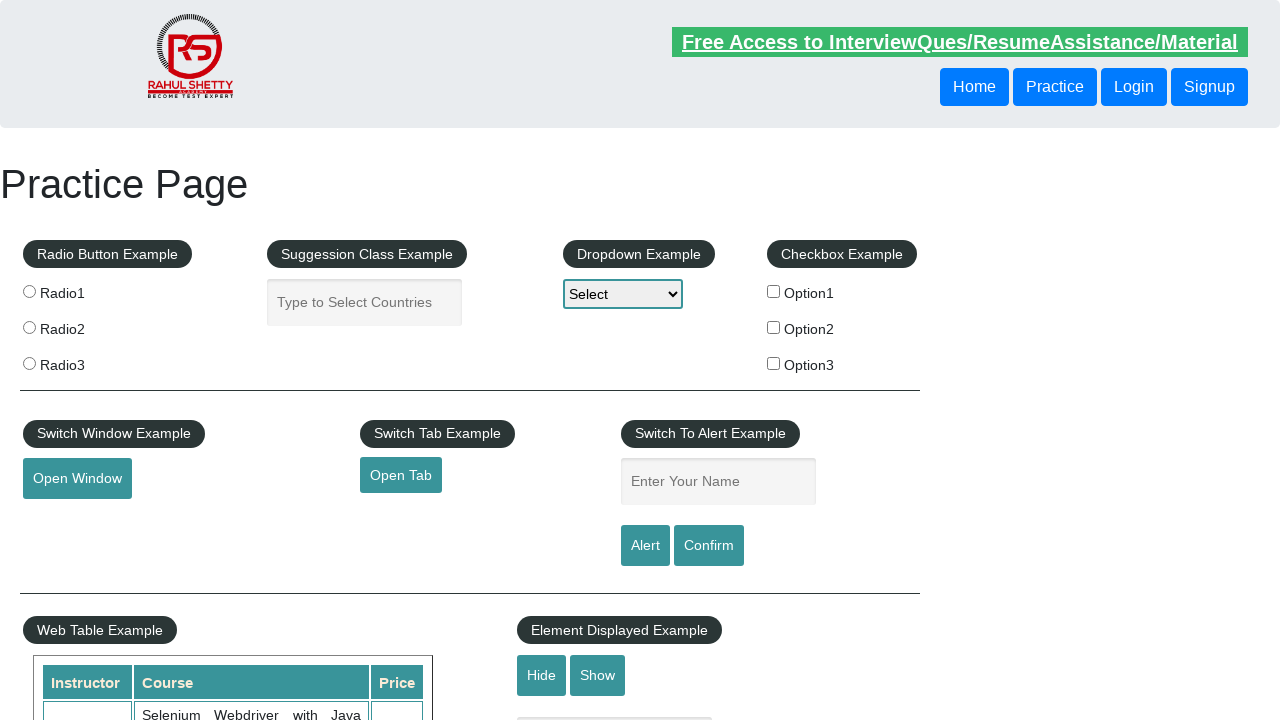

Clicked the checkbox to check it at (774, 291) on xpath=//input[contains(@id,'Option')][1]
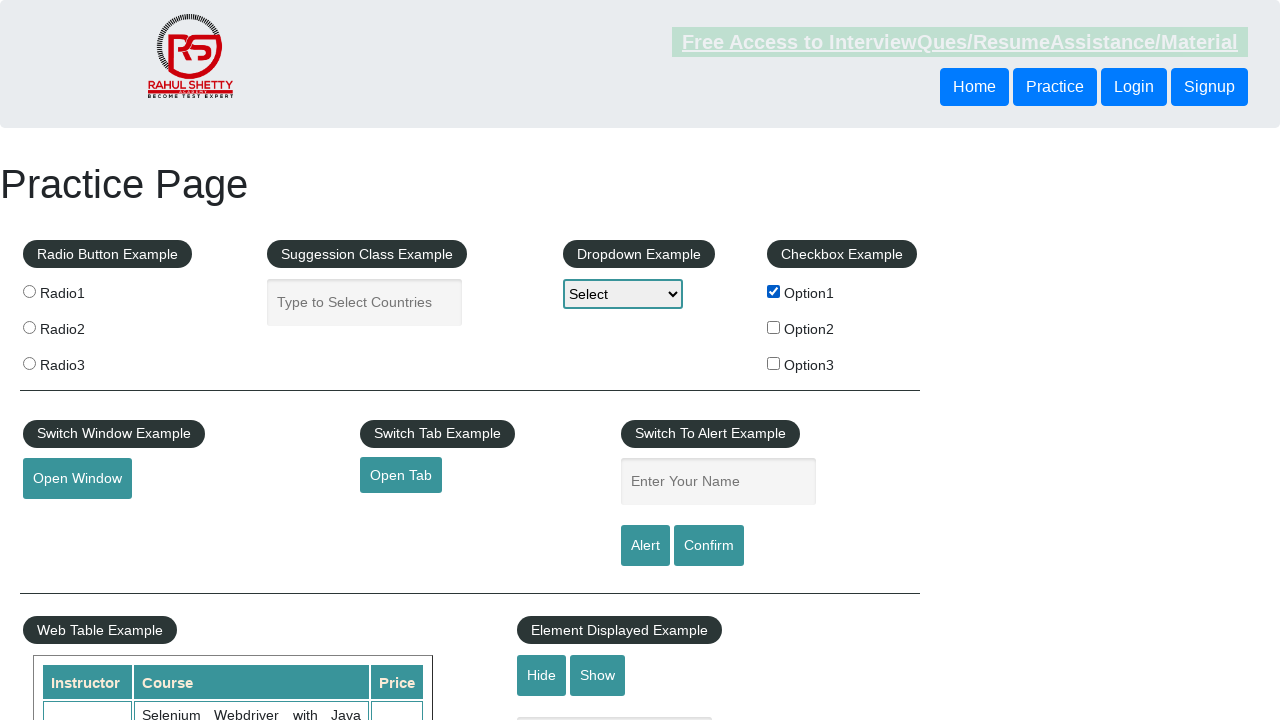

Clicked the checkbox again to uncheck it at (774, 291) on xpath=//input[contains(@id,'Option')][1]
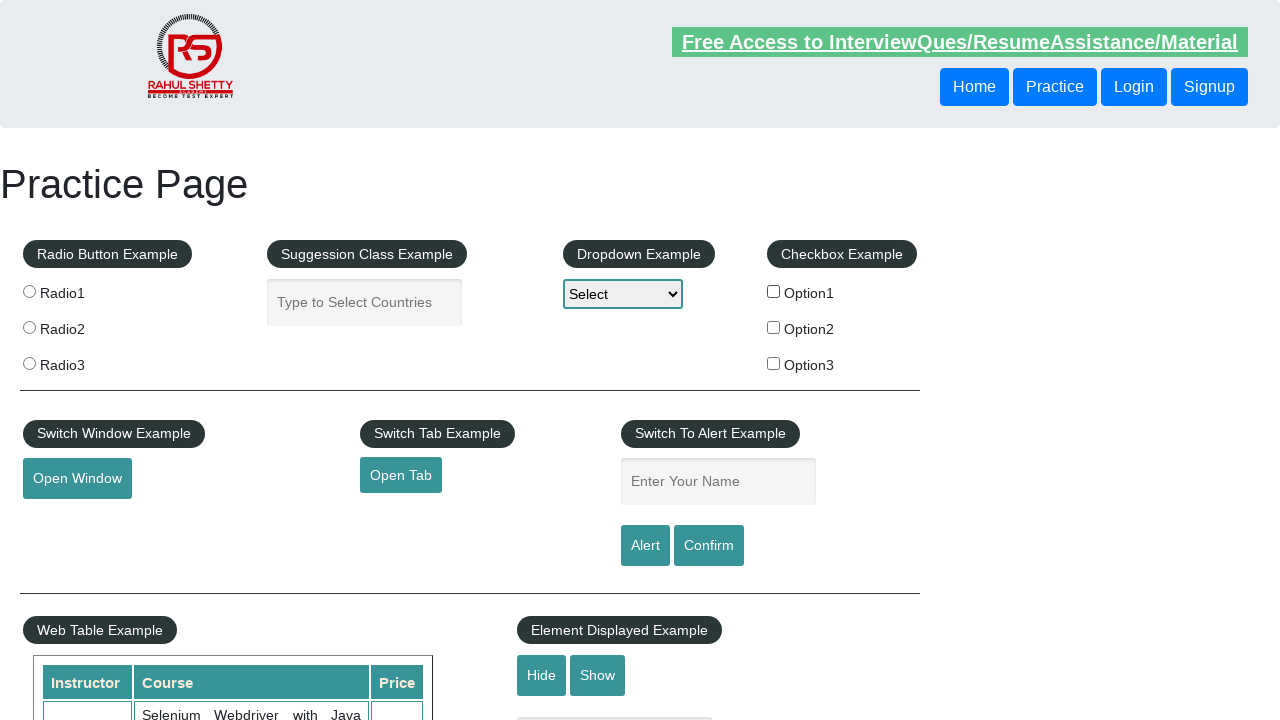

Verified the checkbox is unchecked
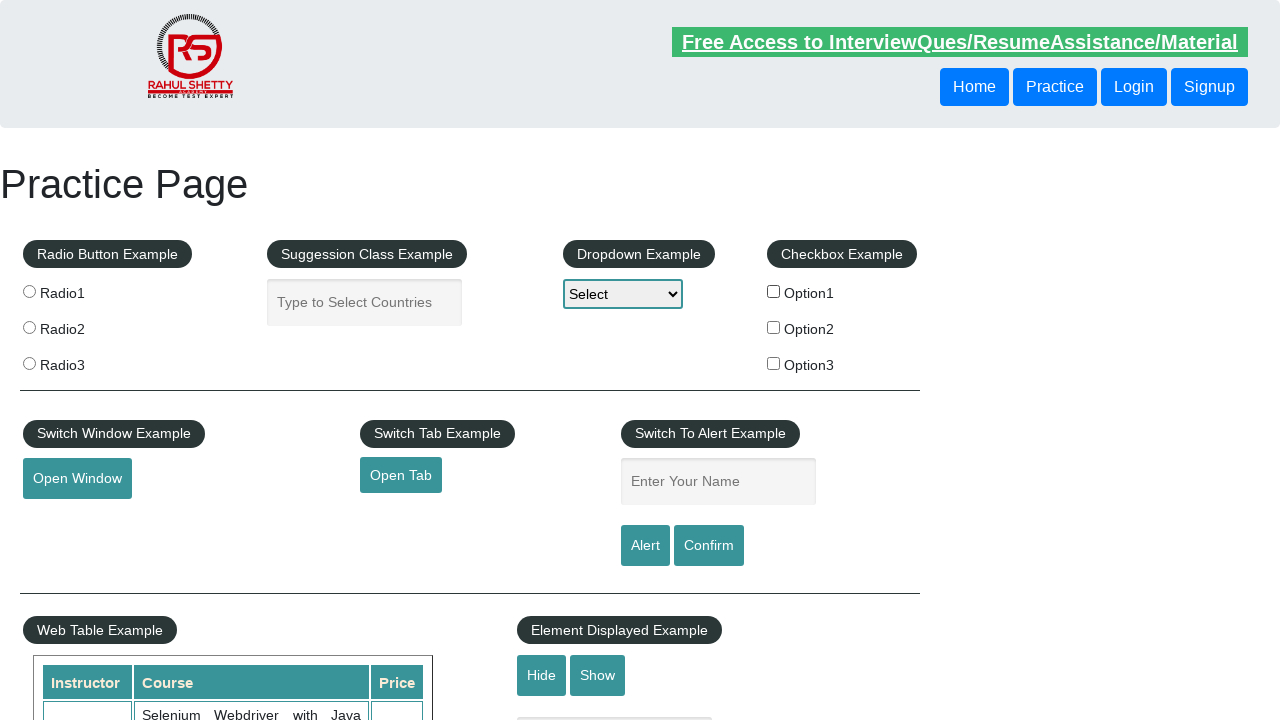

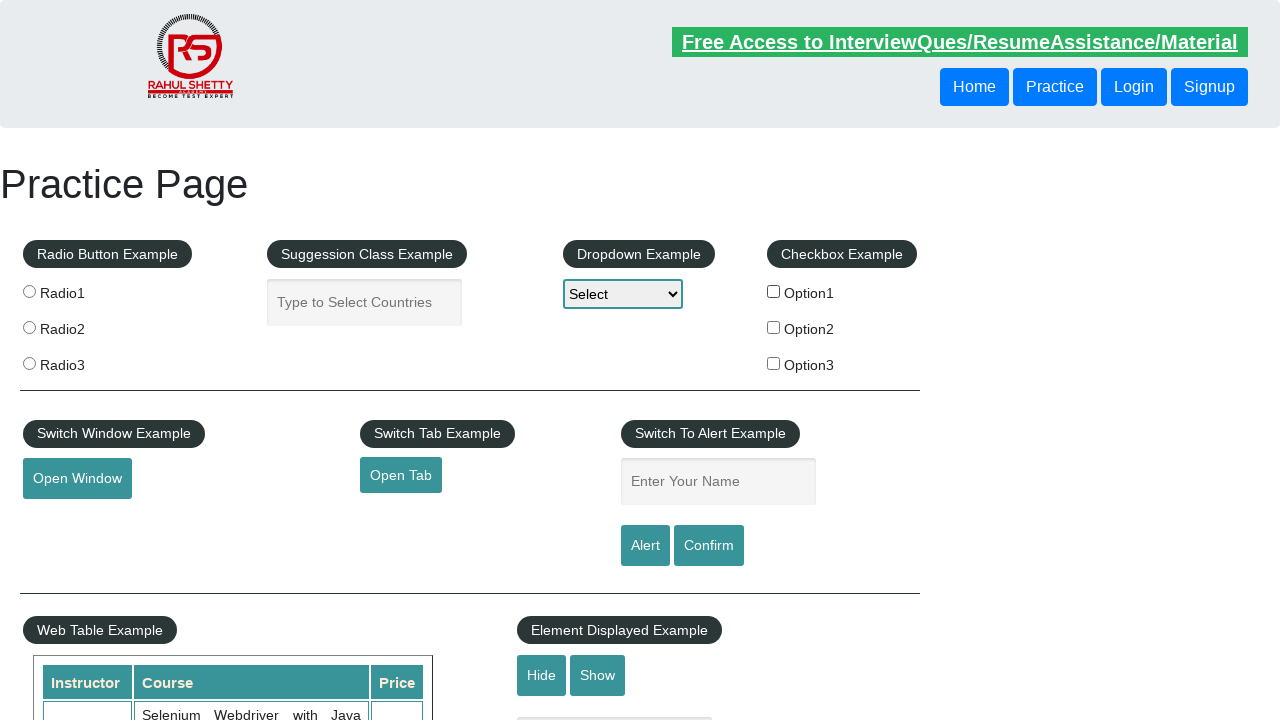